Tests that the PNR input field restricts input to maximum 10 digits by entering more than 10 digits.

Starting URL: https://www.indianrail.gov.in/enquiry/PNR/PnrEnquiry.html?locale=en

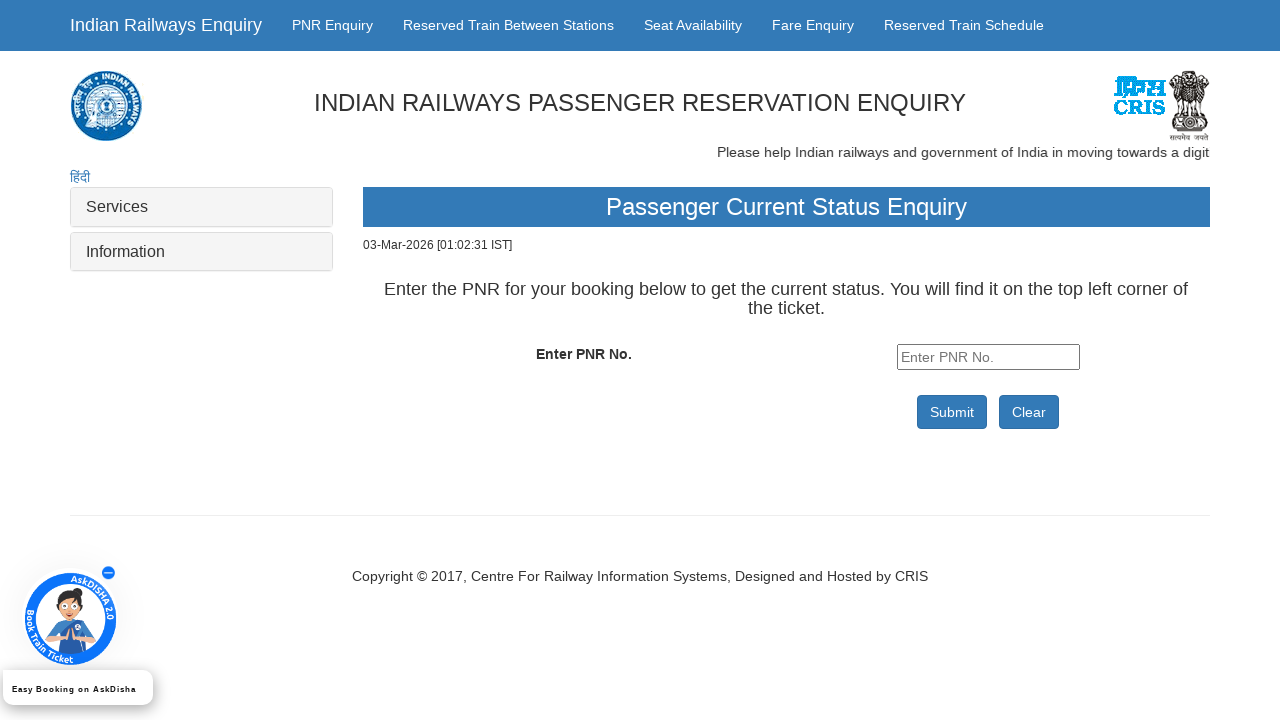

PNR input field is now available
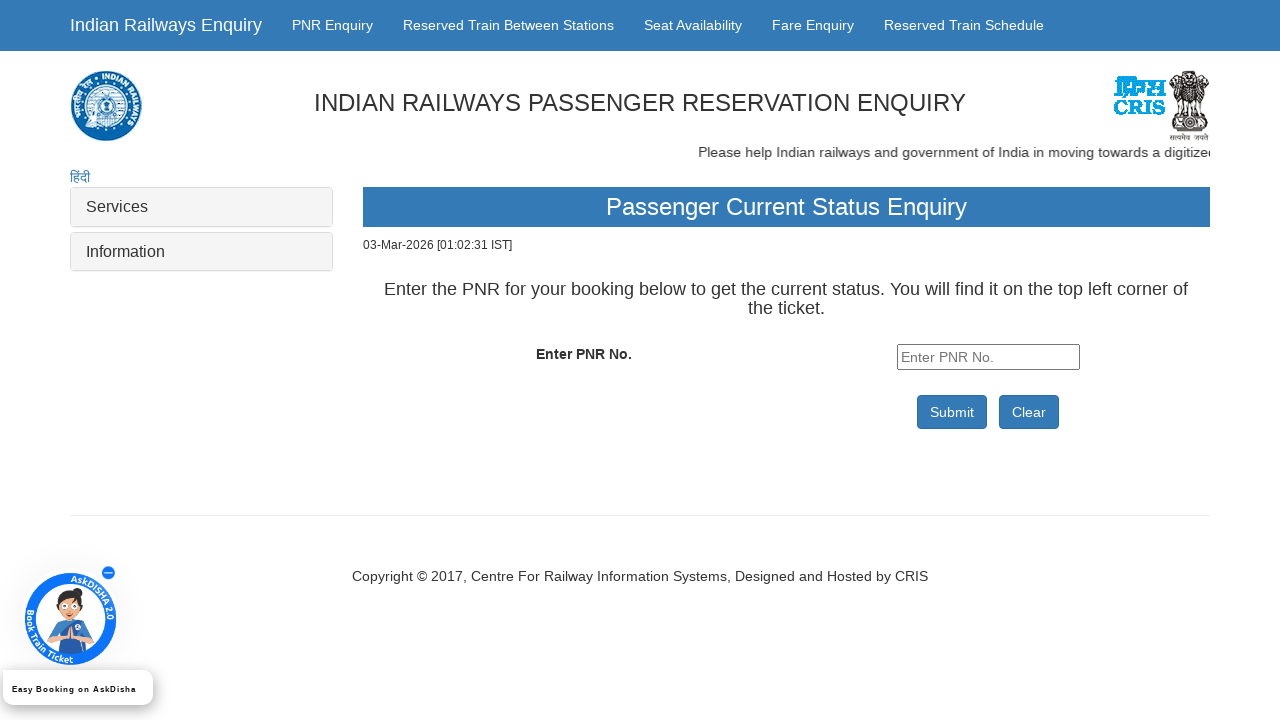

Filled PNR input field with '4737333556789123' (16 digits) on #inputPnrNo
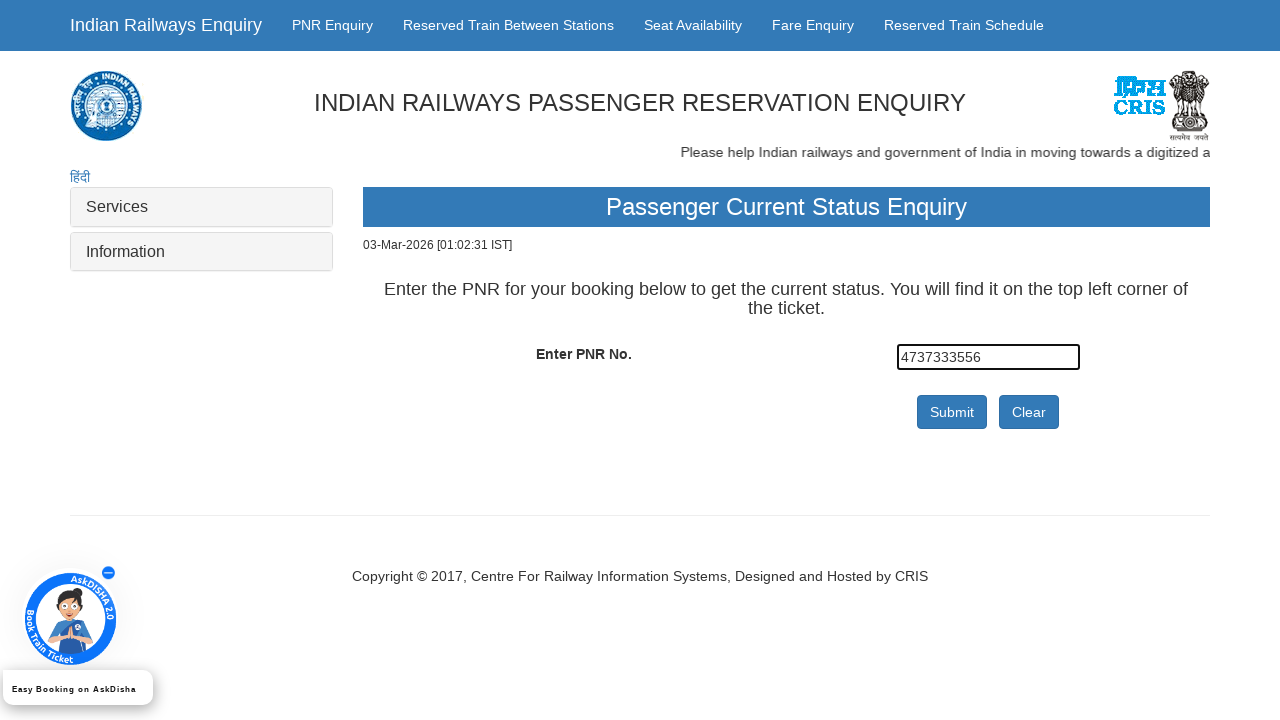

Retrieved actual value from PNR input field: '4737333556'
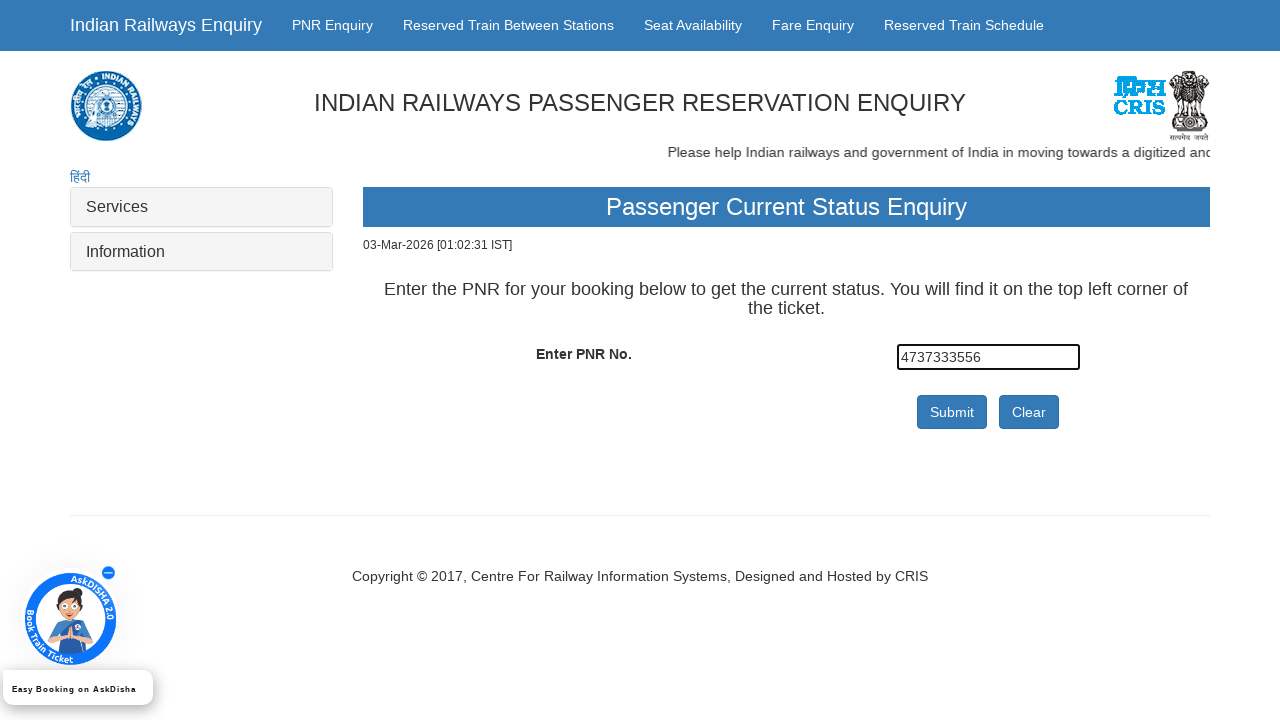

Assertion passed: input was truncated from 16 to 10 digits
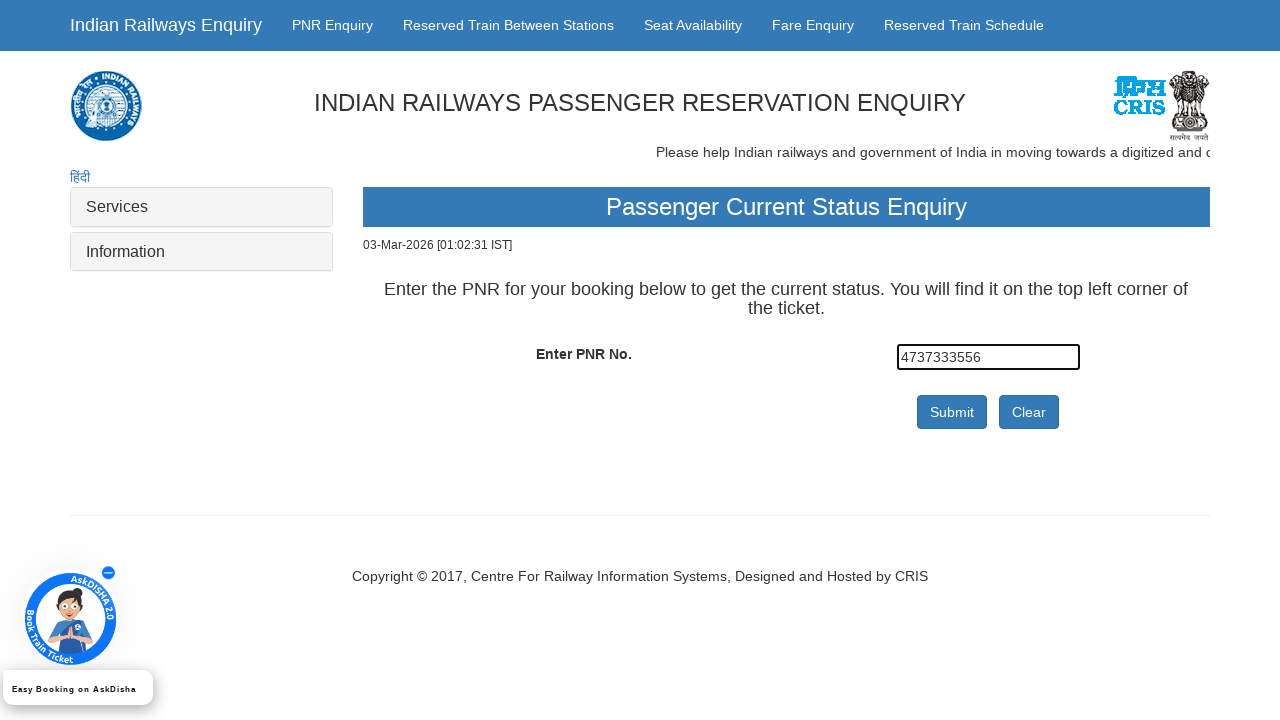

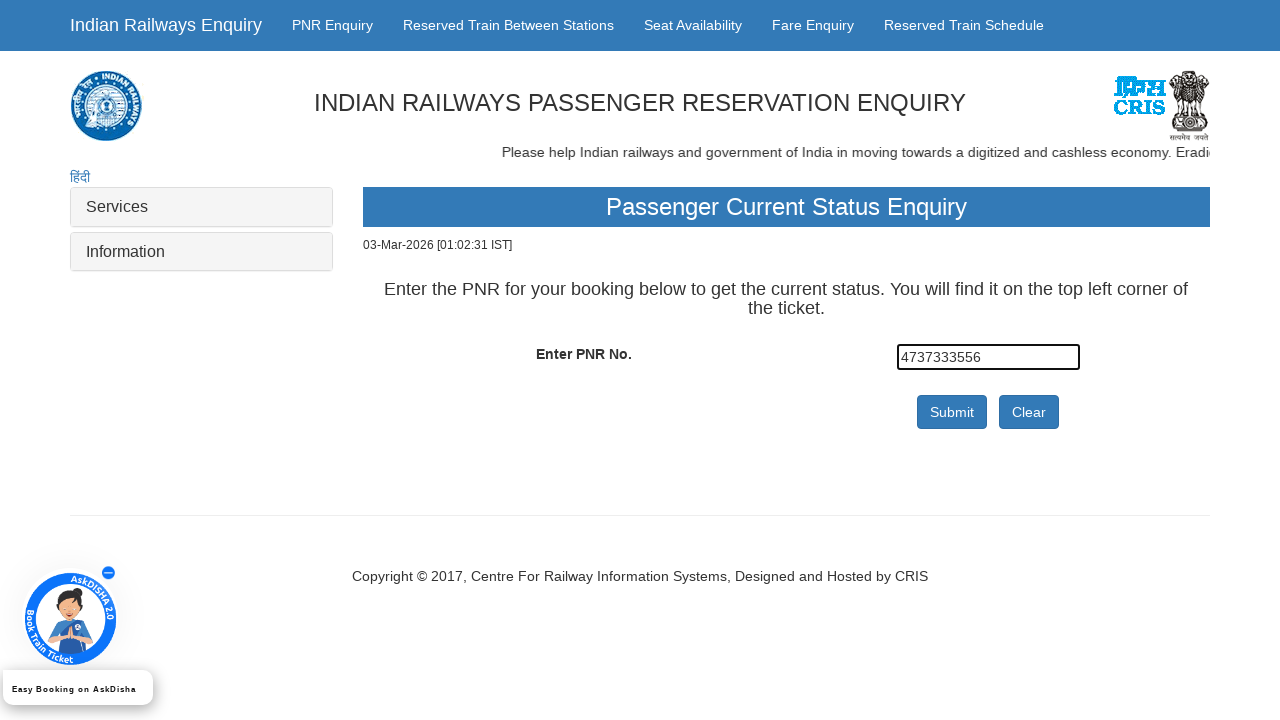